Tests that the counter displays the current number of todo items

Starting URL: https://demo.playwright.dev/todomvc

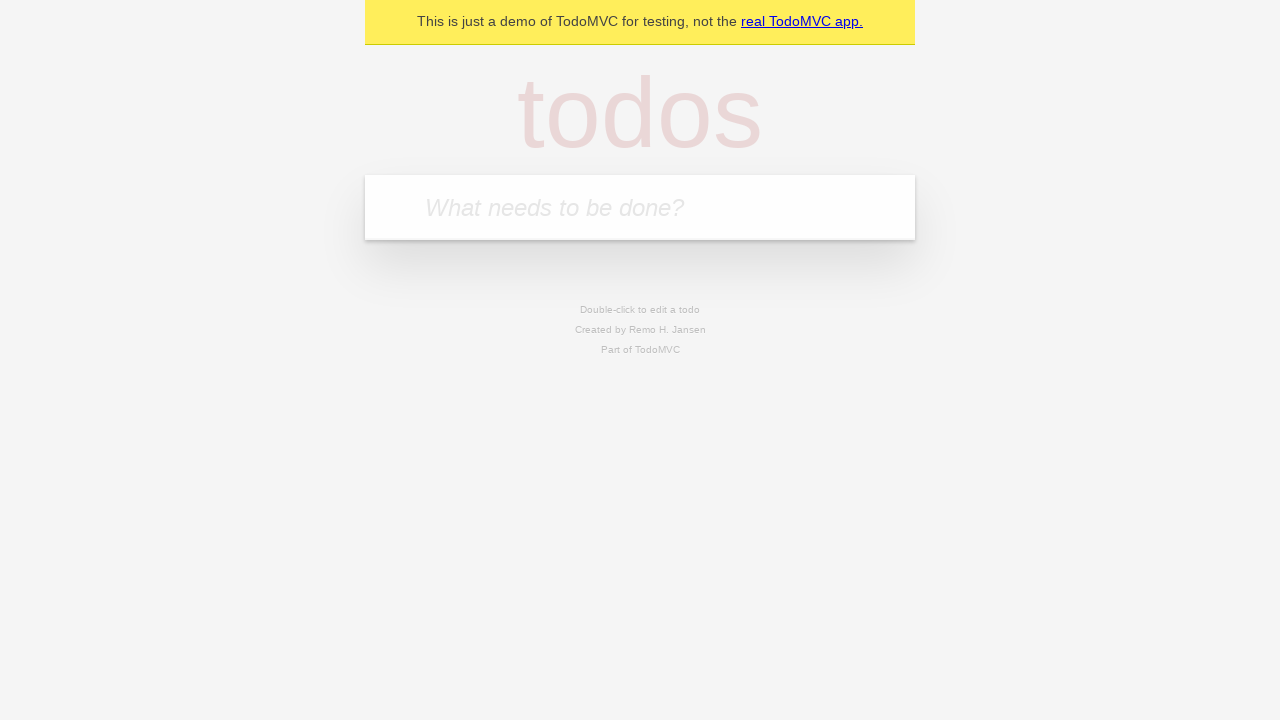

Navigated to TodoMVC demo application
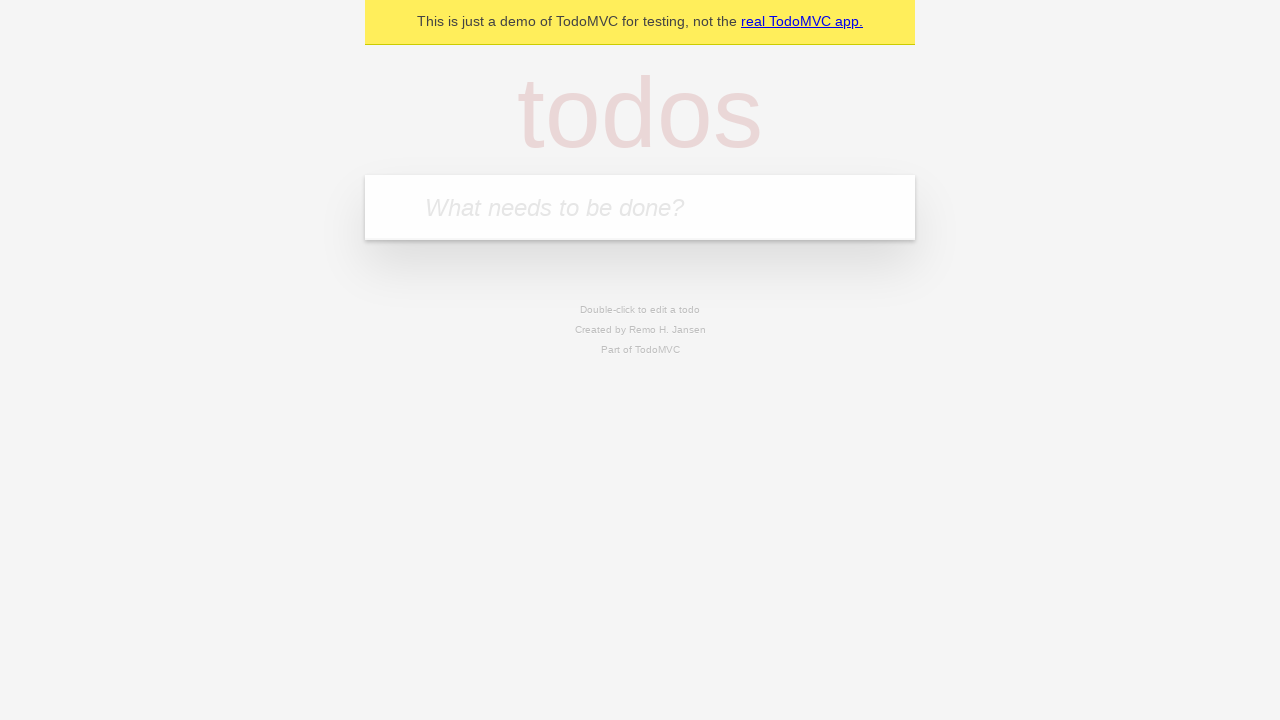

Located the todo input field
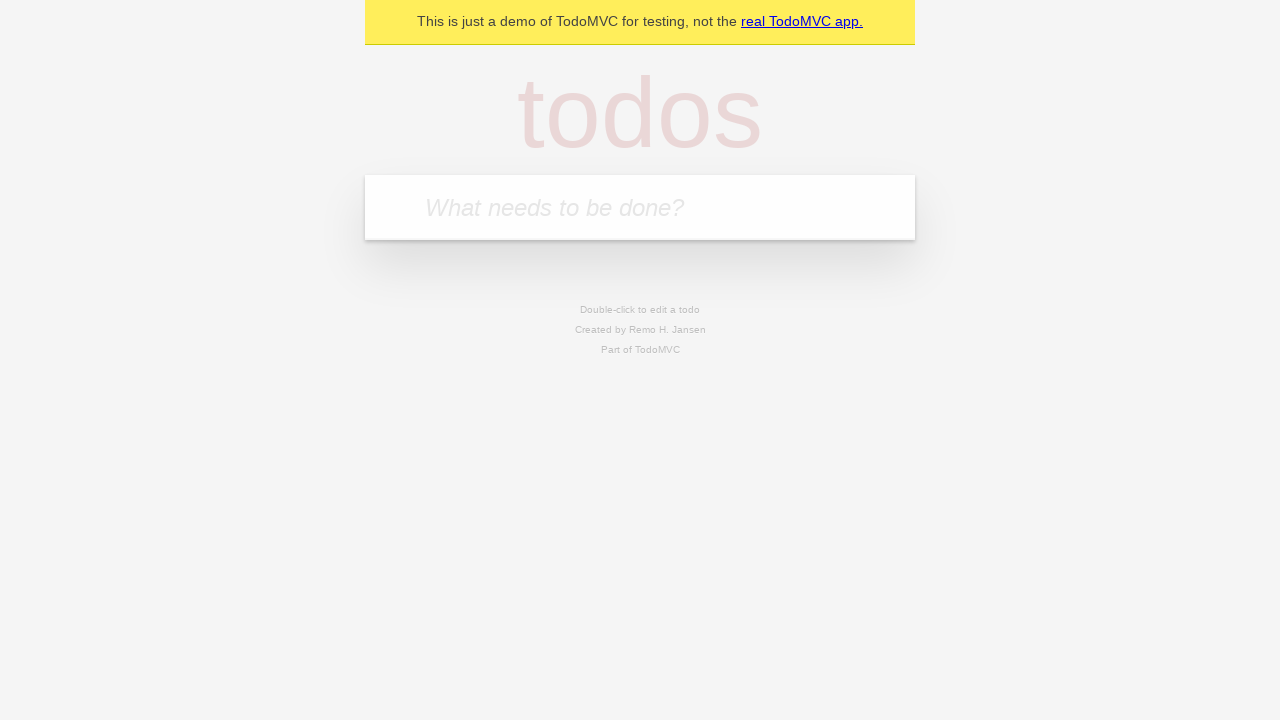

Filled todo input with 'buy some cheese' on internal:attr=[placeholder="What needs to be done?"i]
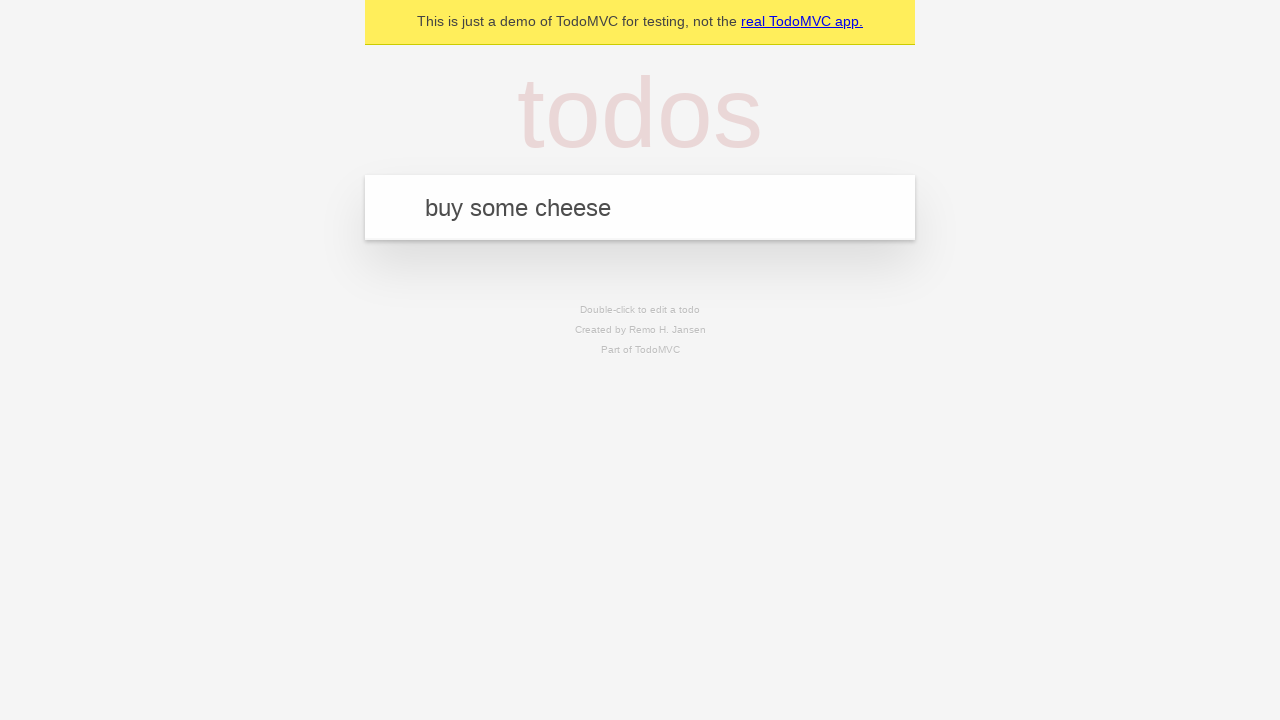

Pressed Enter to add first todo item on internal:attr=[placeholder="What needs to be done?"i]
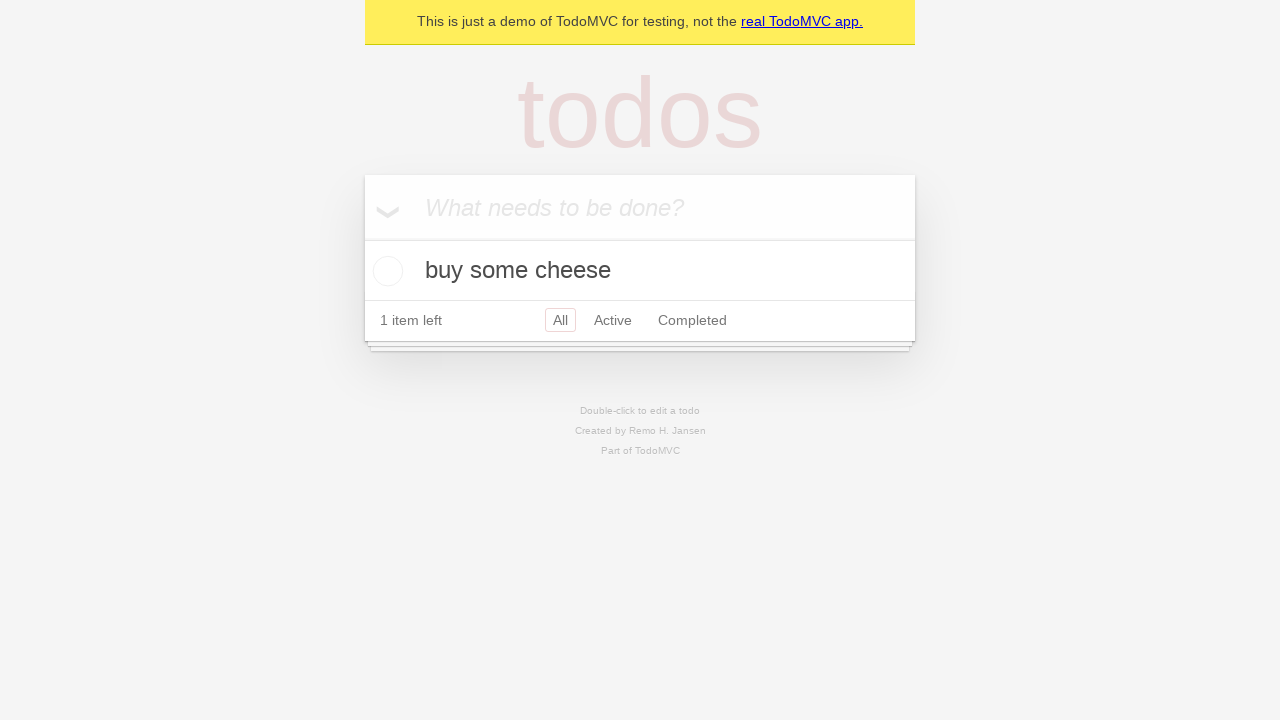

Counter element appeared showing 1 todo item
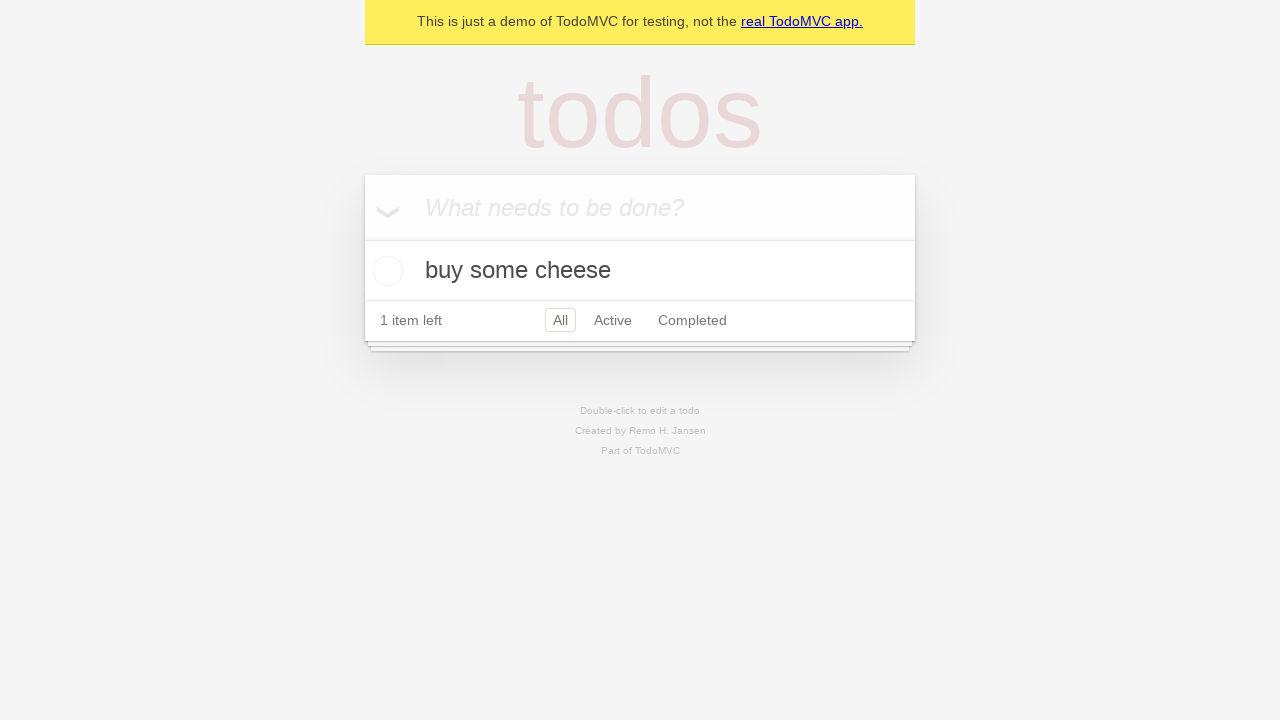

Filled todo input with 'feed the cat' on internal:attr=[placeholder="What needs to be done?"i]
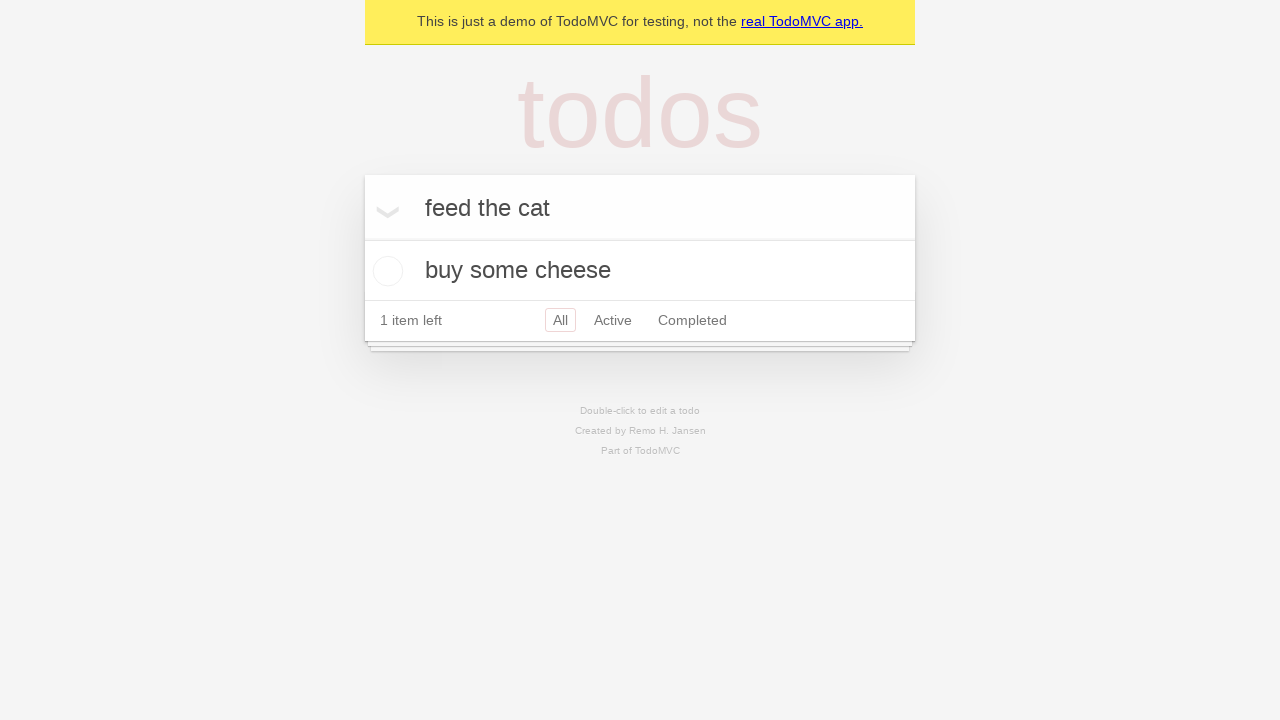

Pressed Enter to add second todo item on internal:attr=[placeholder="What needs to be done?"i]
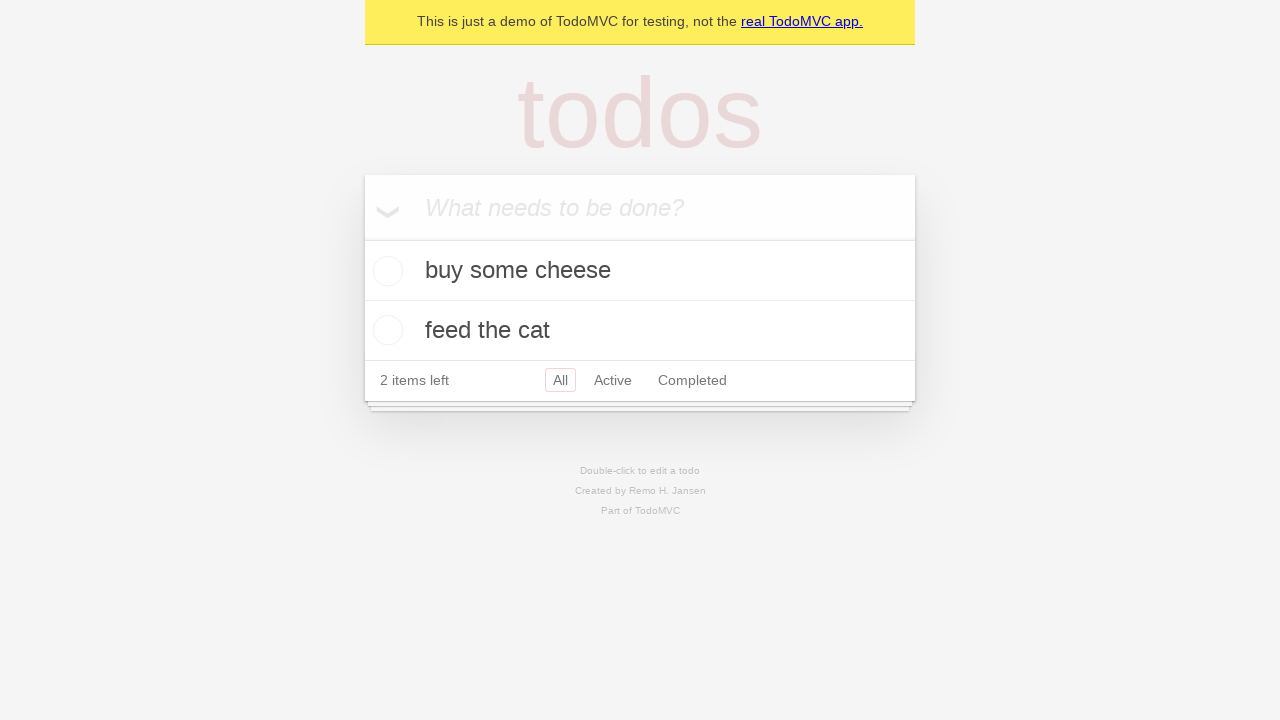

Counter updated to show 2 todo items
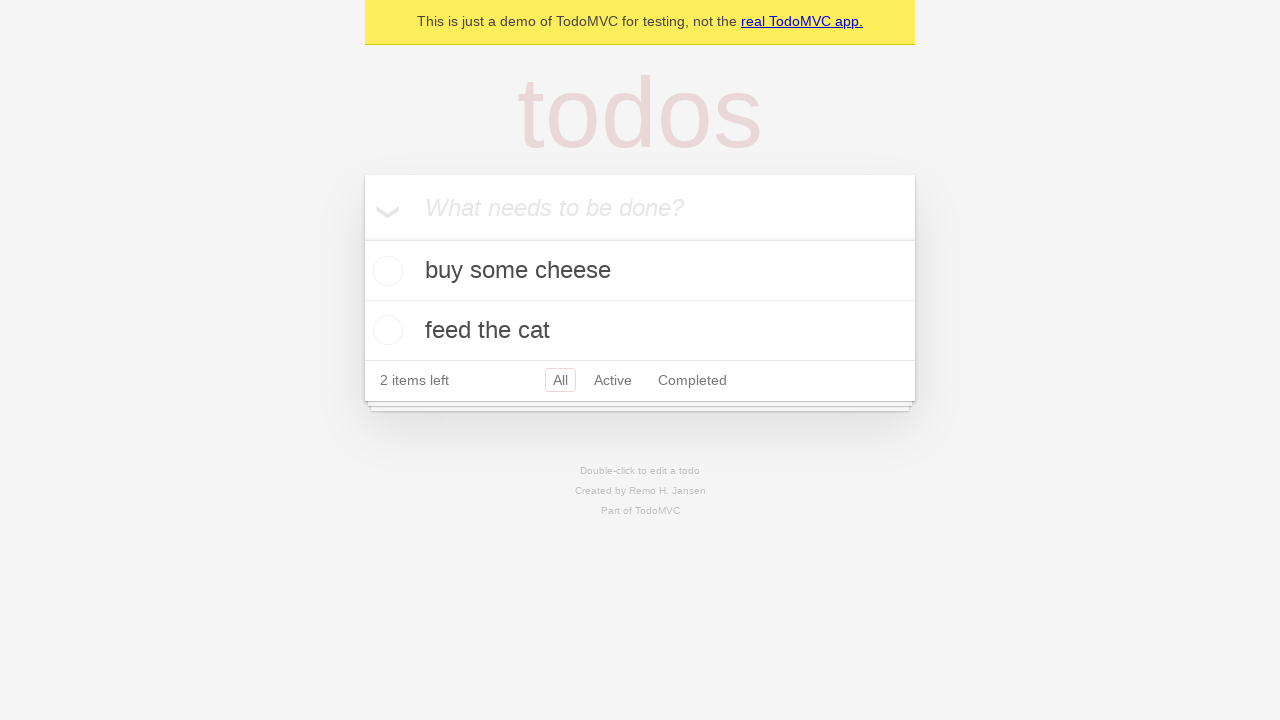

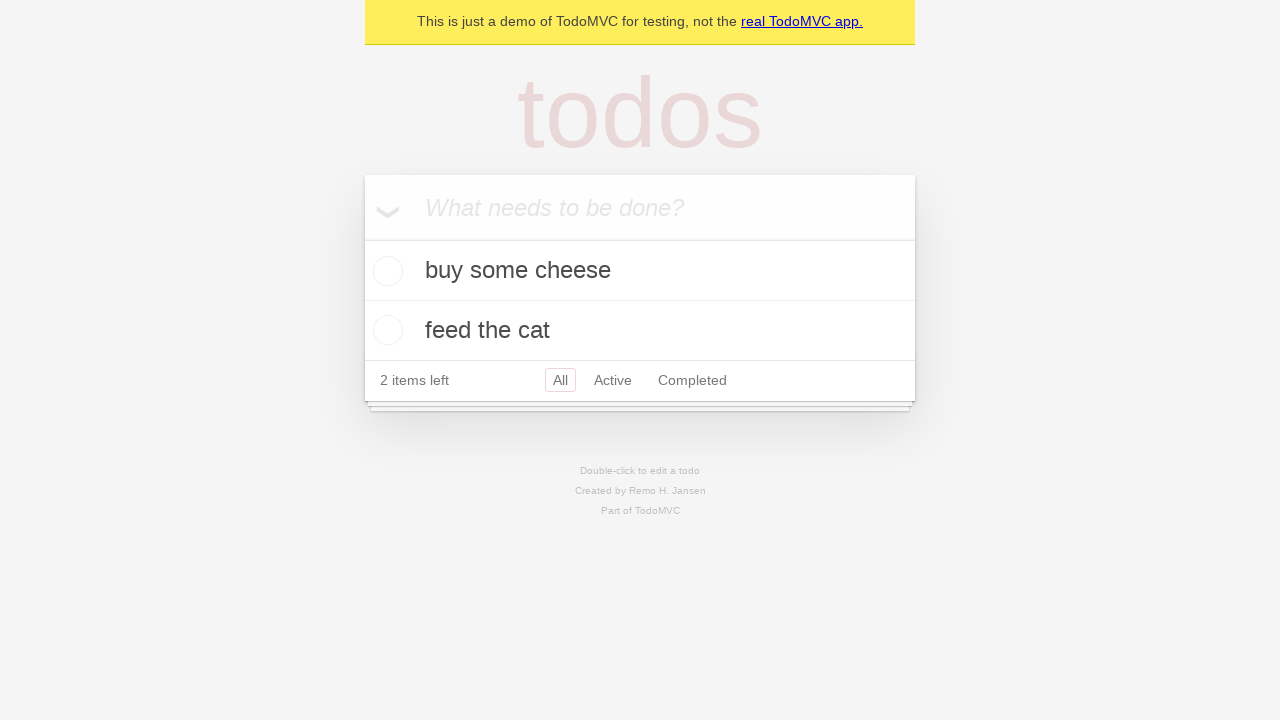